Tests the clear button functionality by filling the form, converting, then clearing and verifying all fields are reset

Starting URL: https://omardev3.github.io/excurrencies/currency%20exchange.html

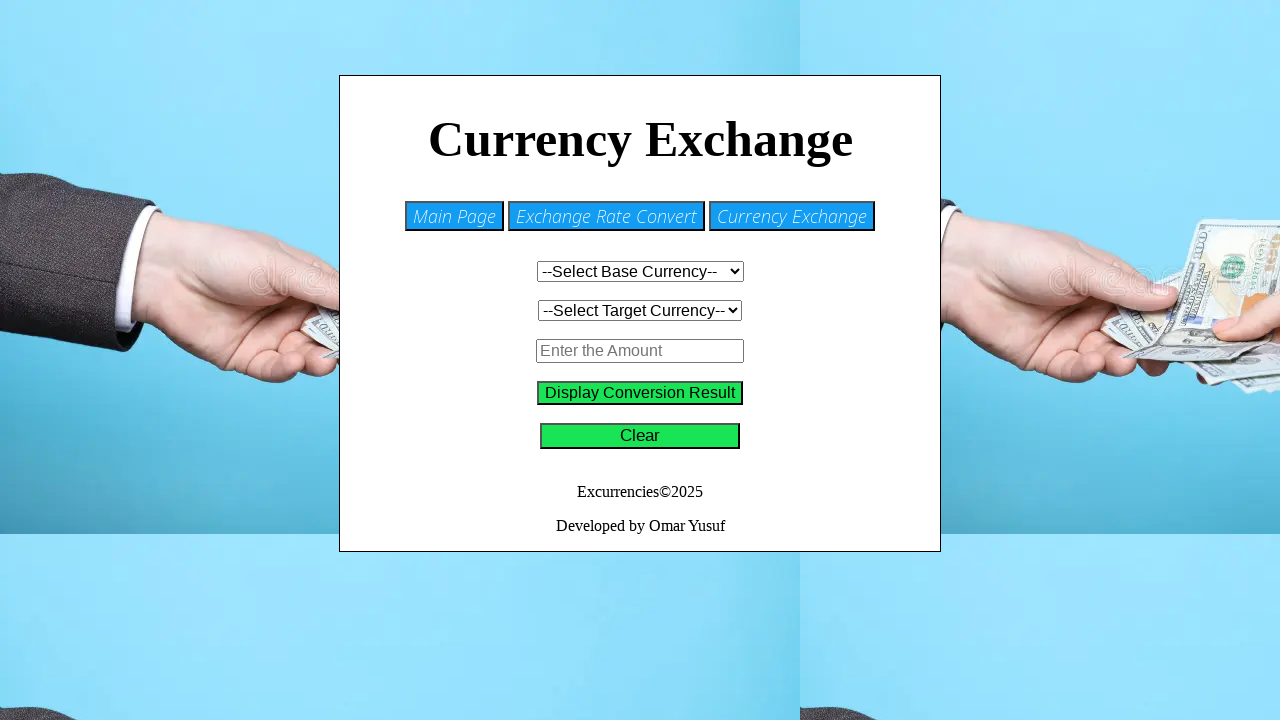

Selected BHD as base currency on #base-currency2
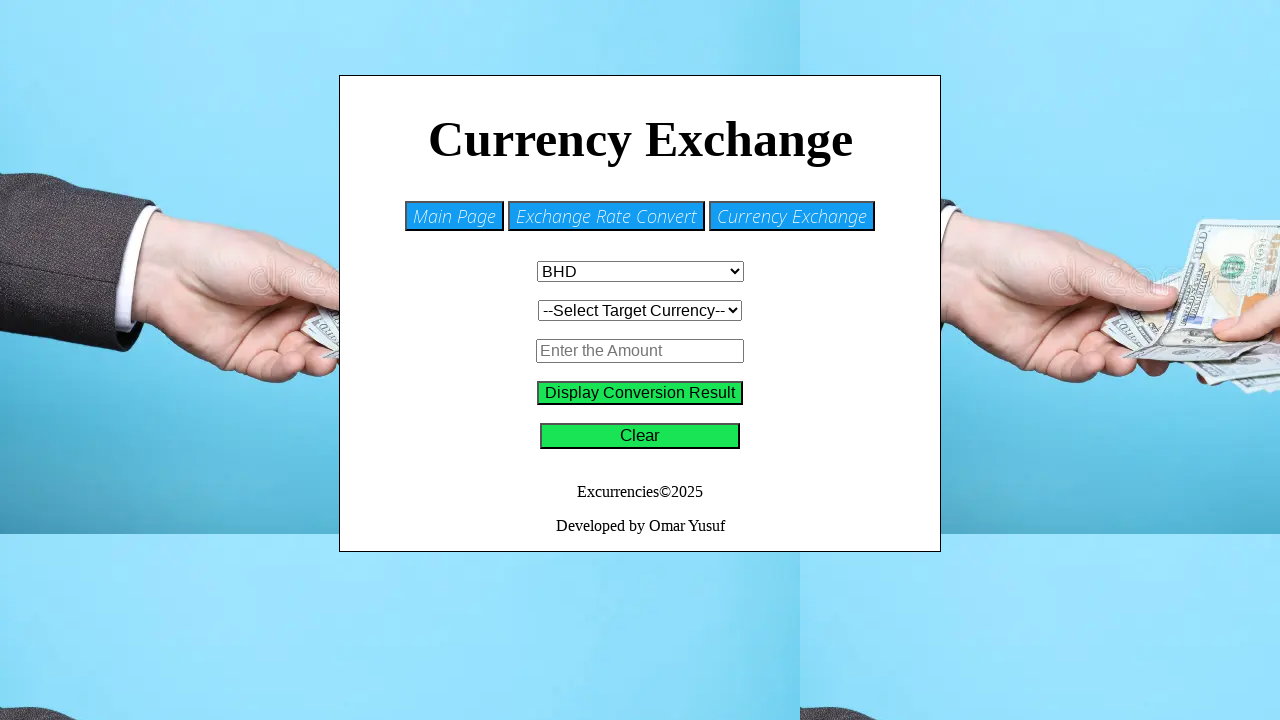

Selected SAR as target currency on #target-currency2
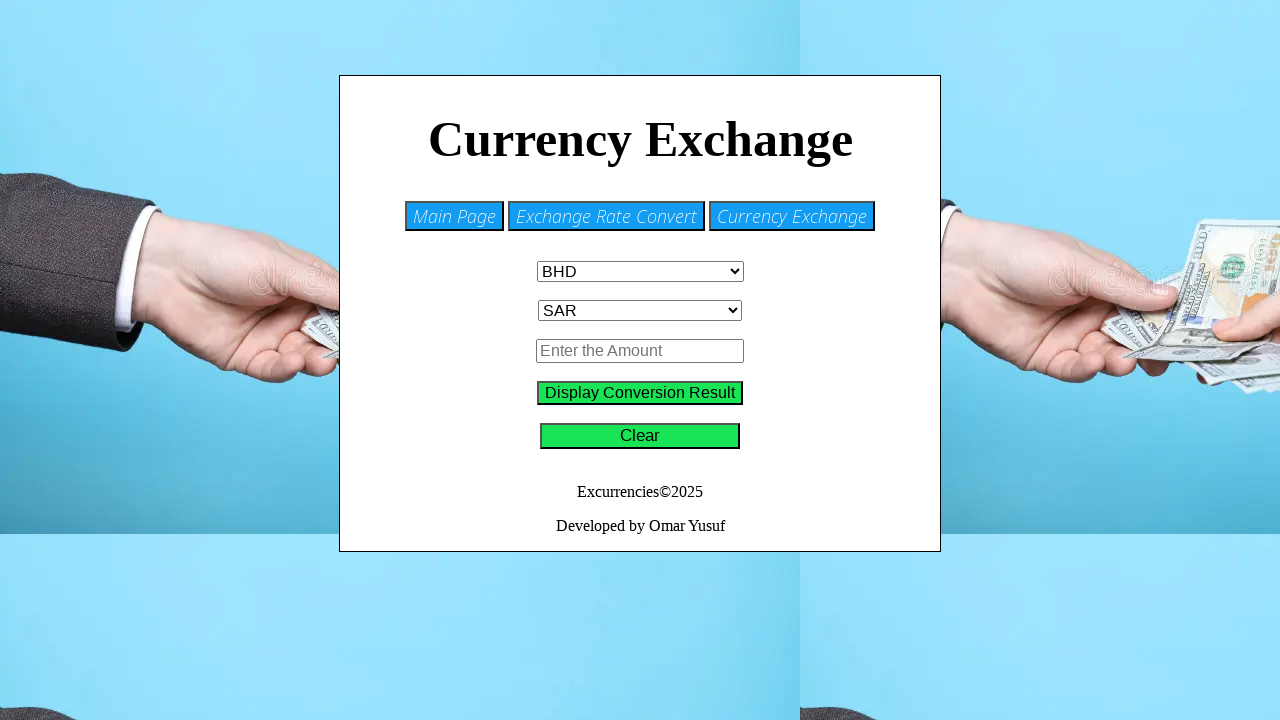

Filled amount field with '100' on #amount
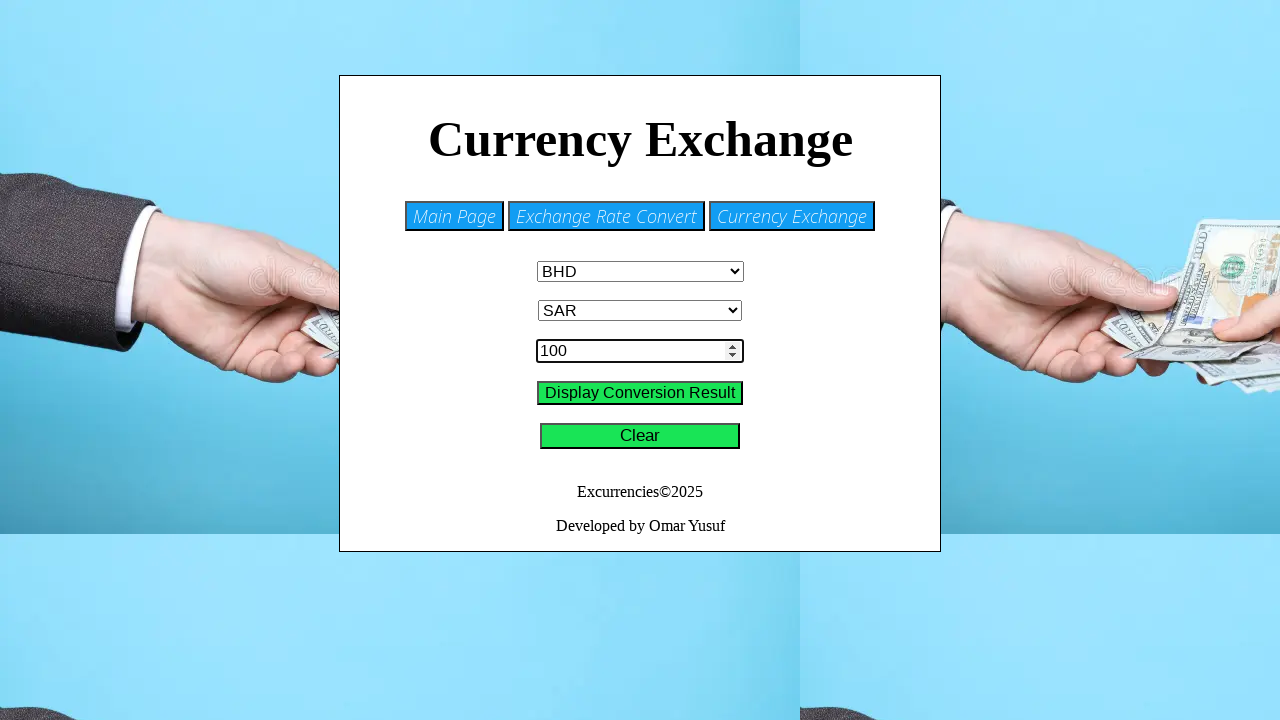

Clicked convert button at (640, 393) on #convert-button2
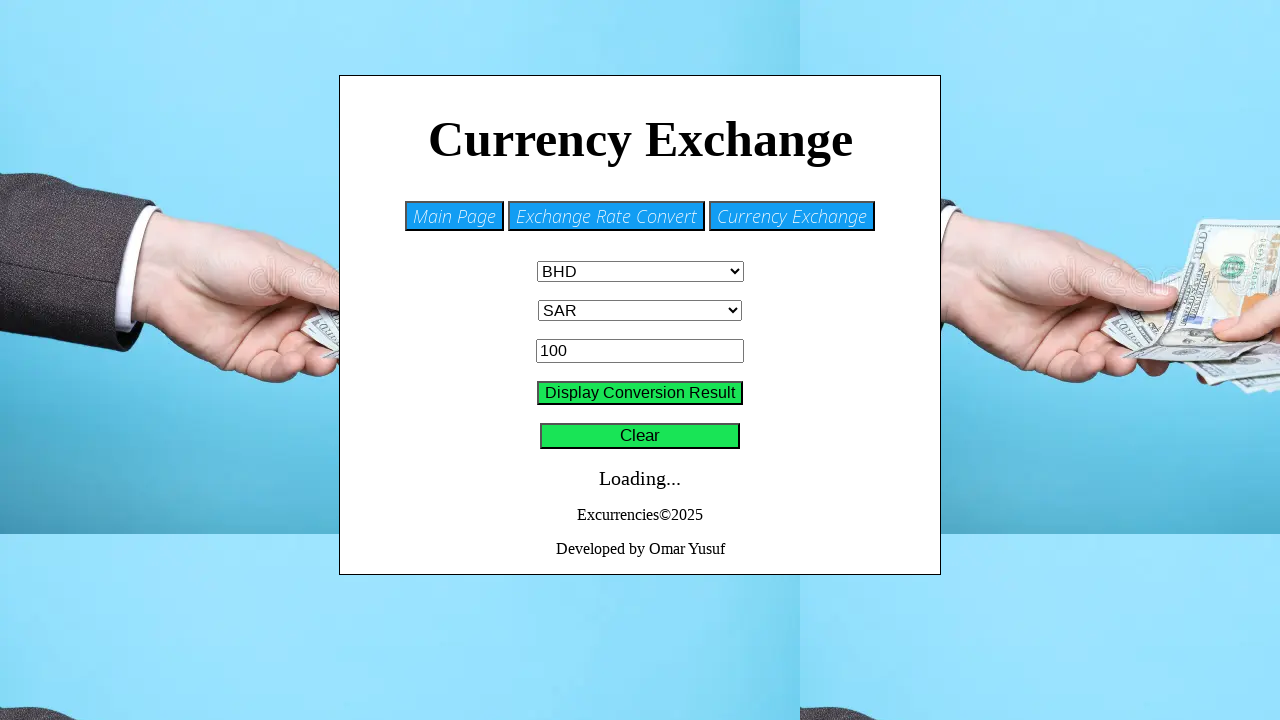

Clicked clear button to reset form at (640, 436) on xpath=/html/body/div/div[3]/form/button[2]
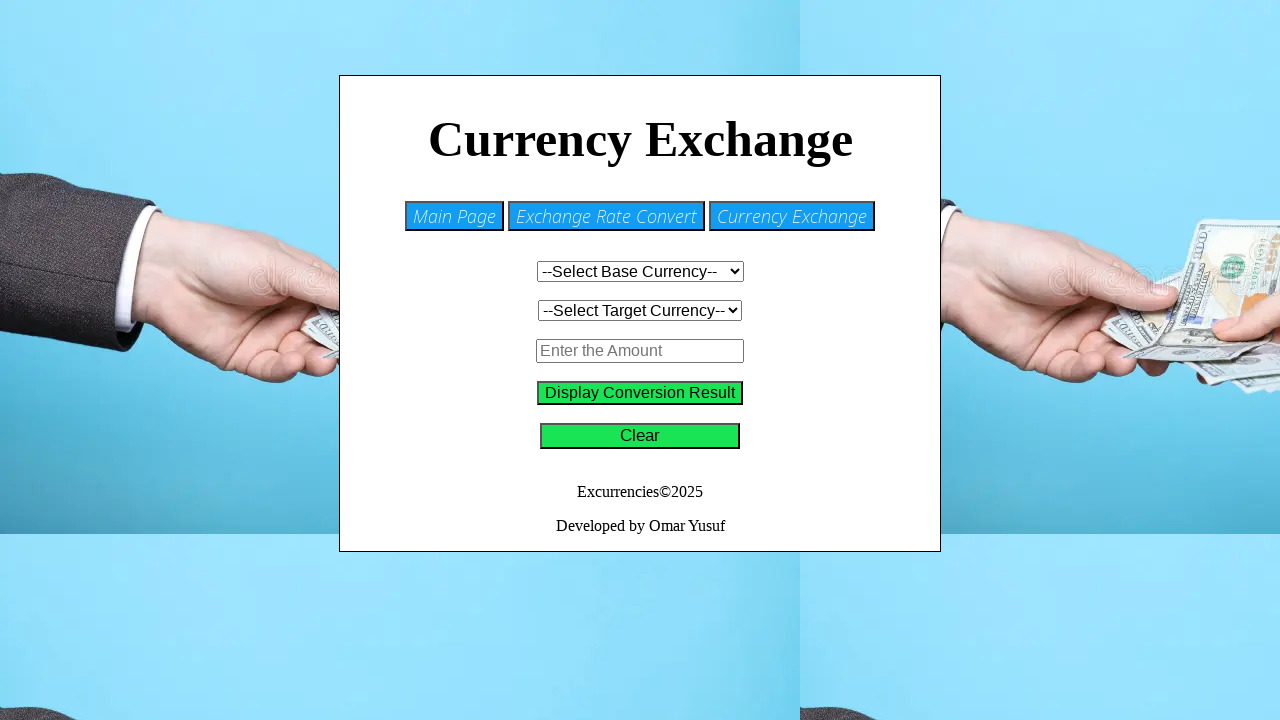

Verified base currency field is cleared
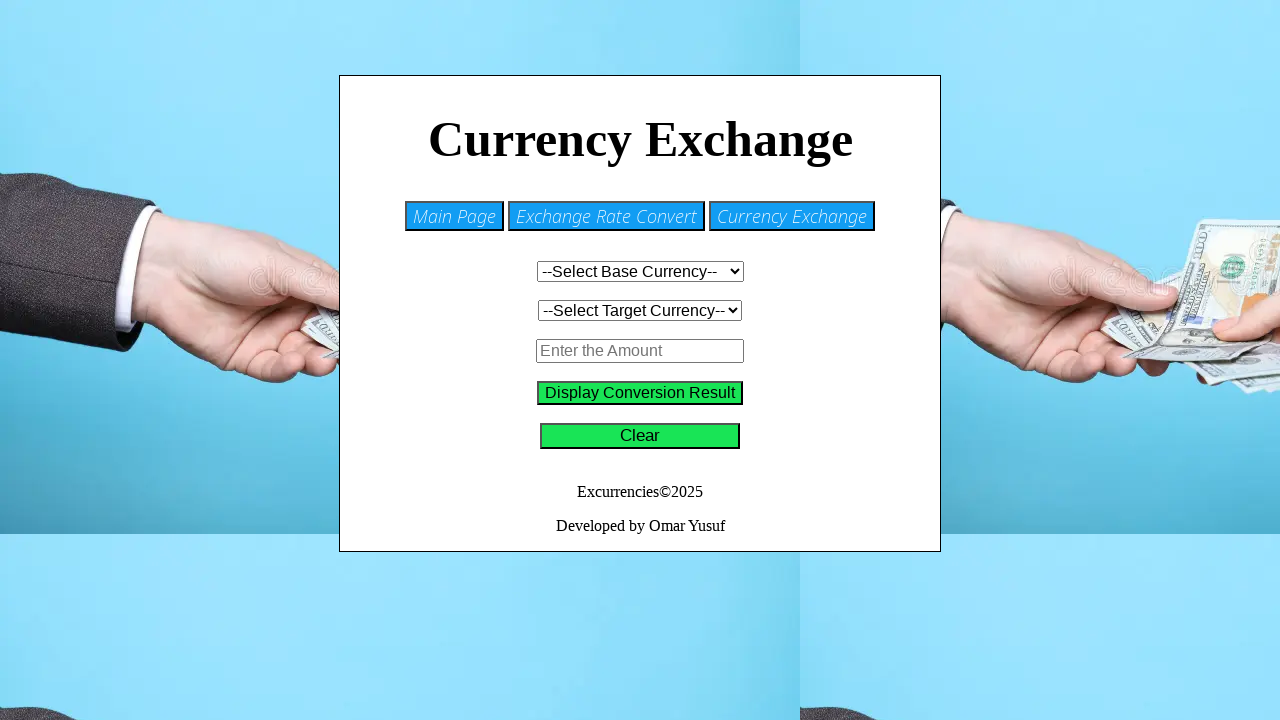

Verified target currency field is cleared
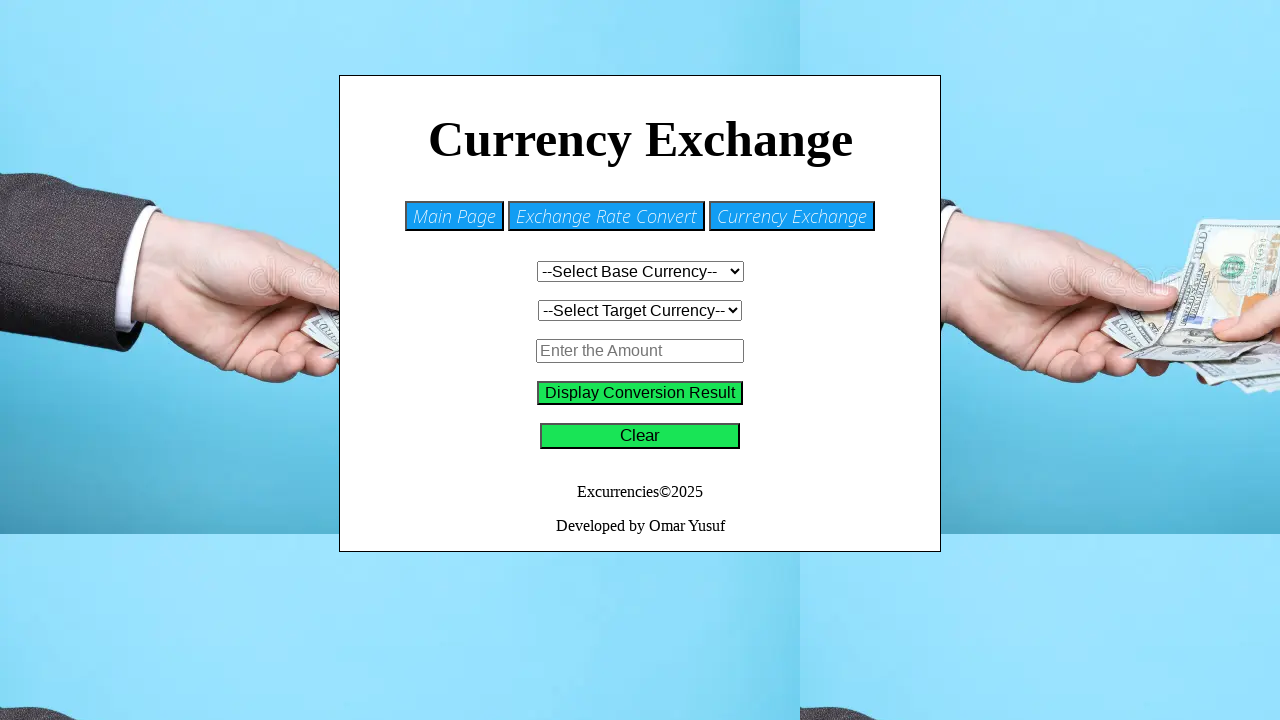

Verified amount field is cleared
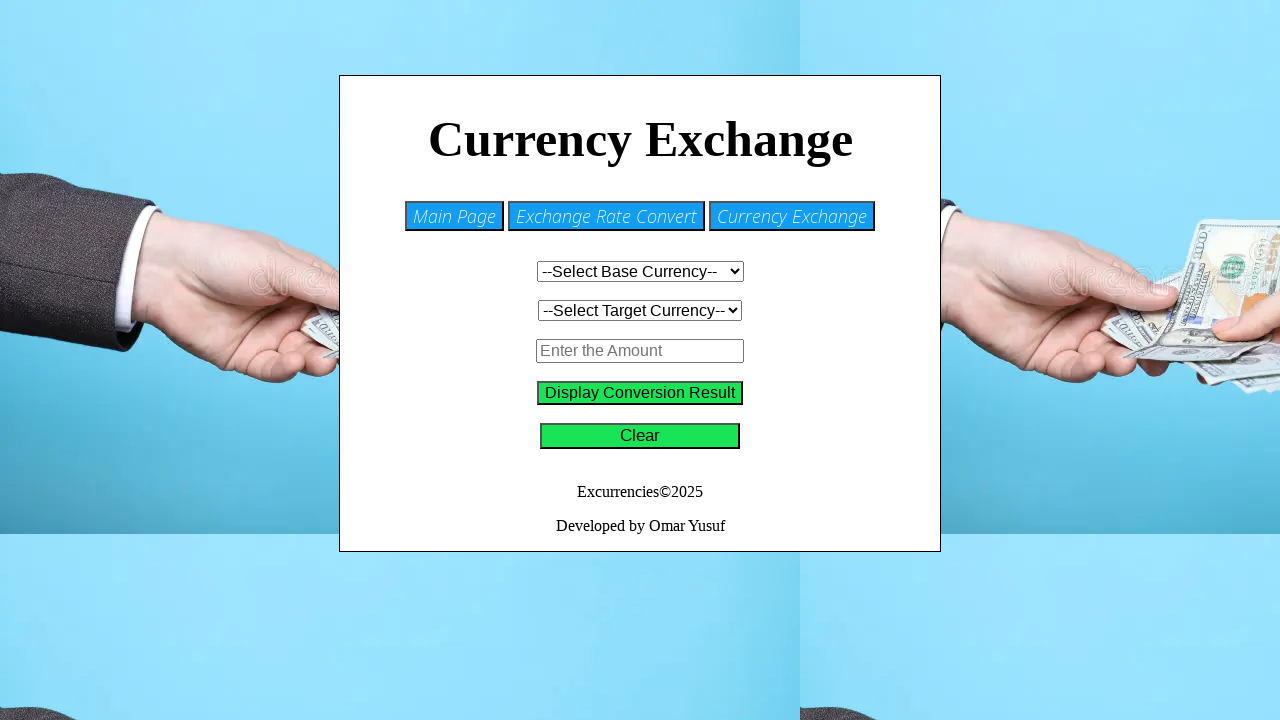

Verified conversion result display is cleared
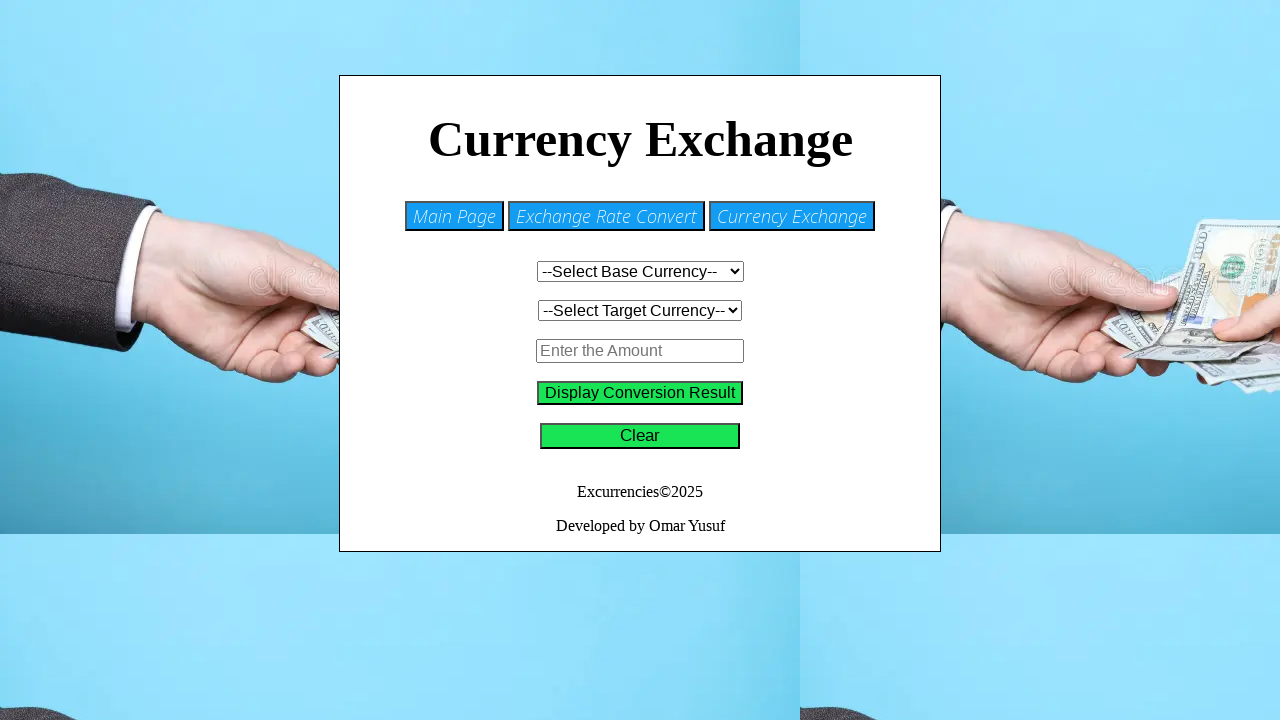

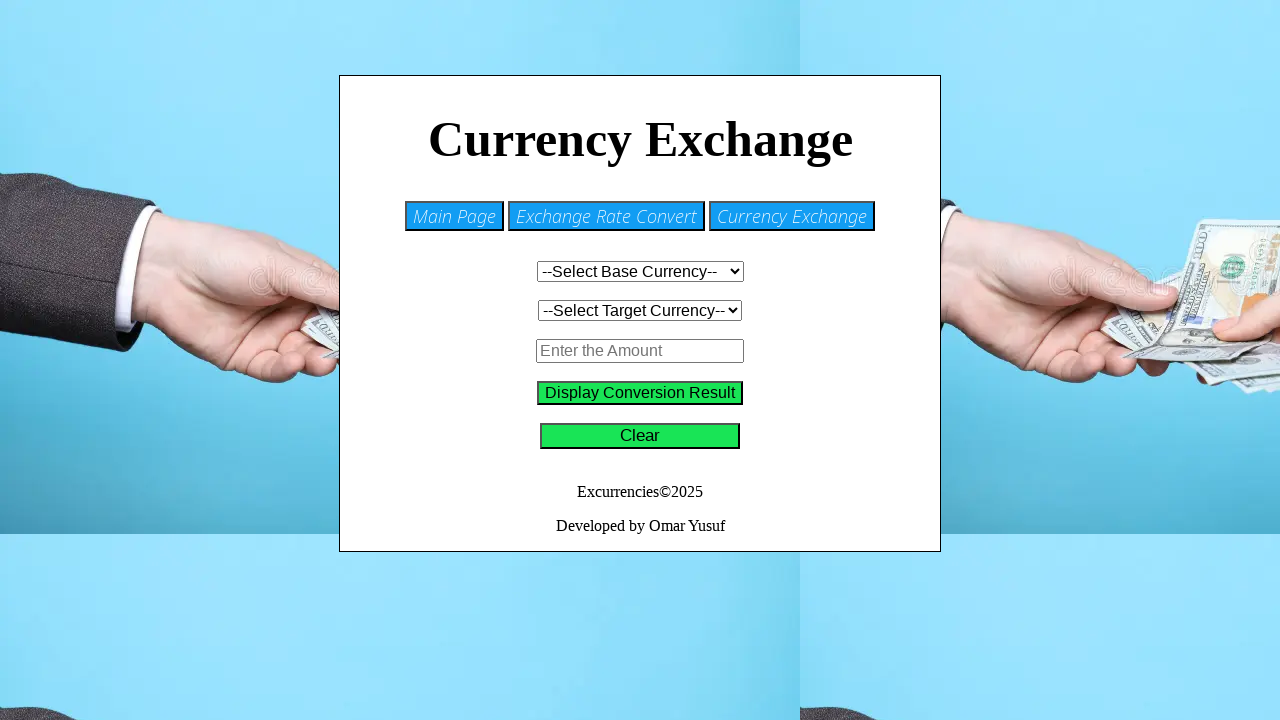